Tests a registration form by filling in first name, last name, and email fields, then submitting the form and verifying the success message appears.

Starting URL: http://suninjuly.github.io/registration1.html

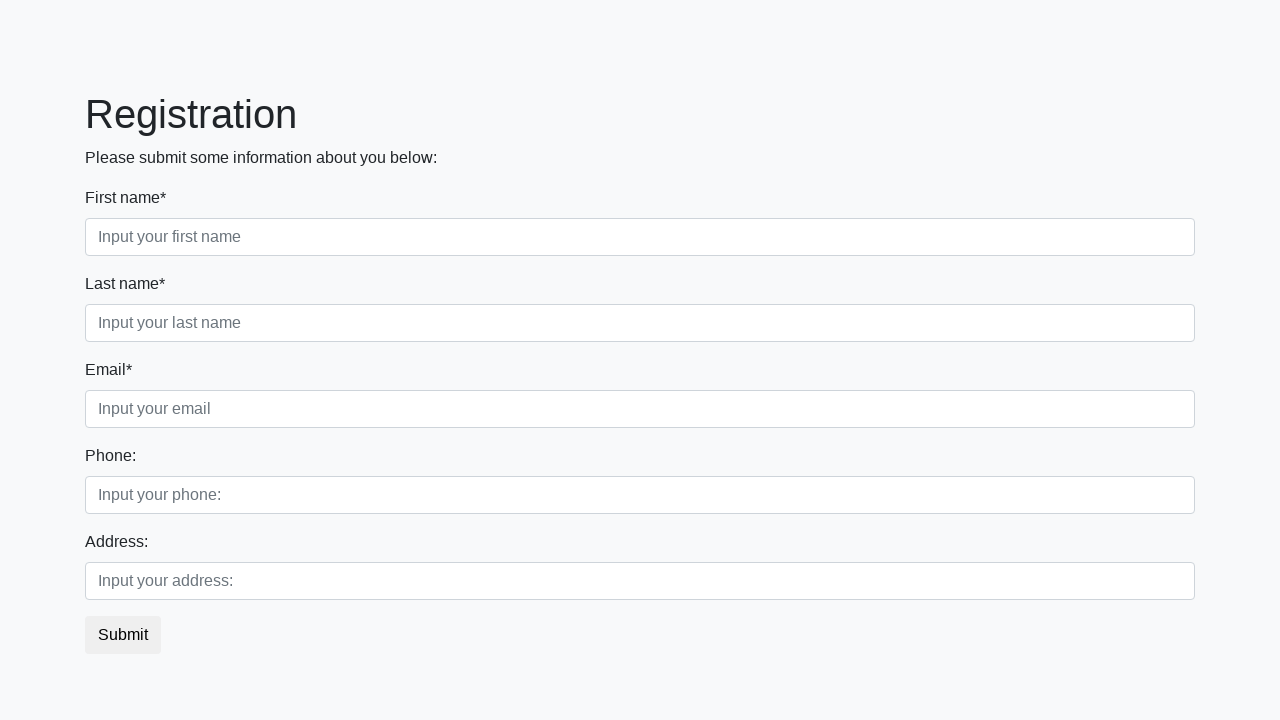

Filled first name field with 'Ivan' on .form-control.first
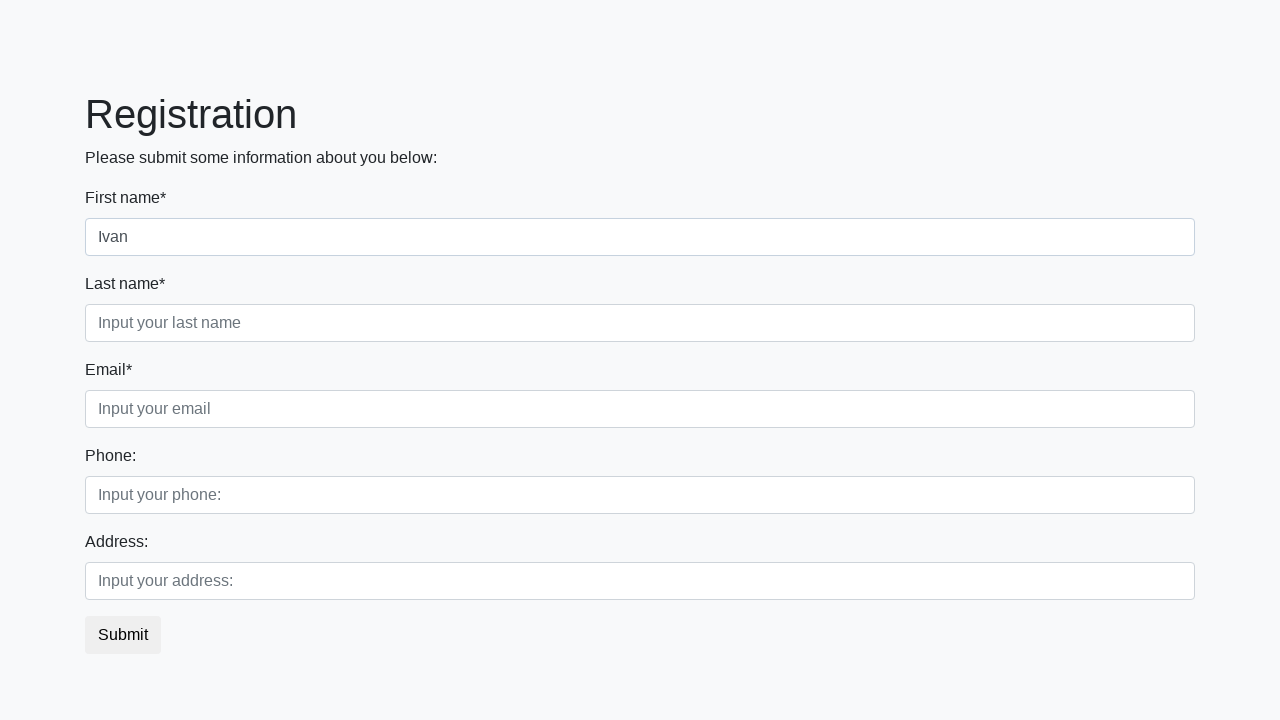

Filled last name field with 'Petrov' on div.first_block input[placeholder='Input your last name']
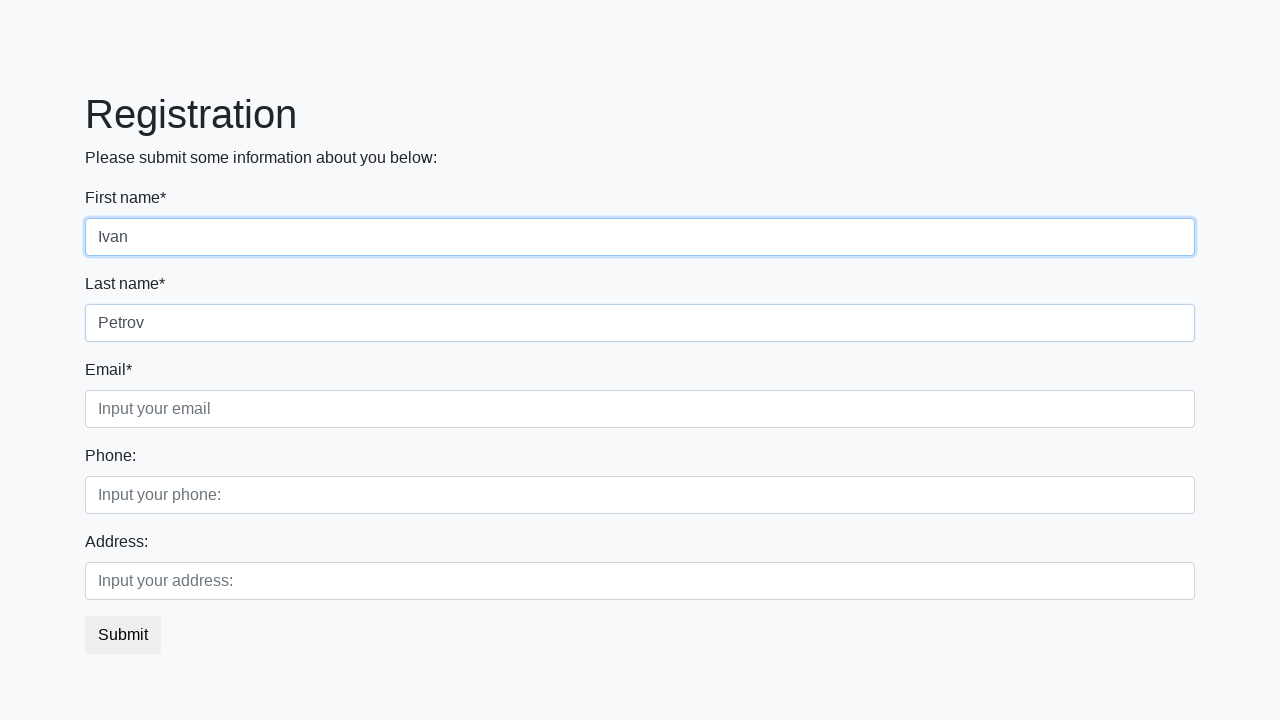

Filled email field with 'Smolensk@mail.com' on input[placeholder='Input your email']
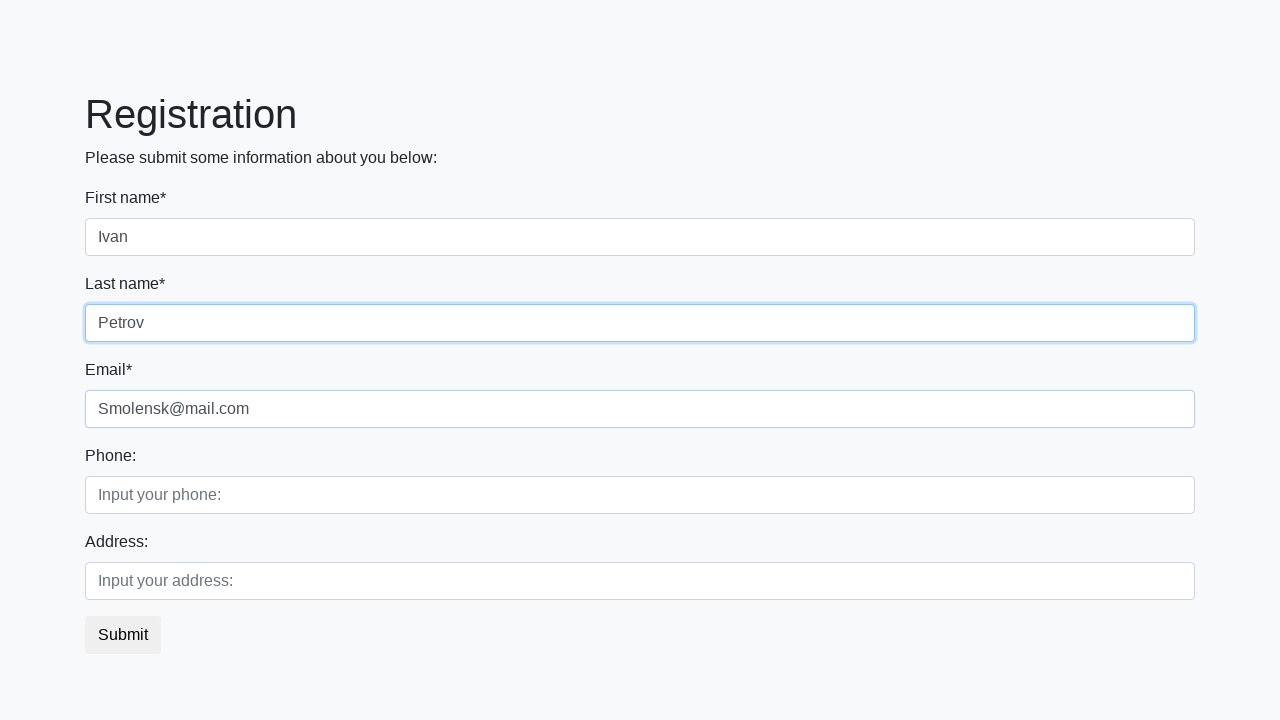

Clicked submit button to register form at (123, 635) on button.btn
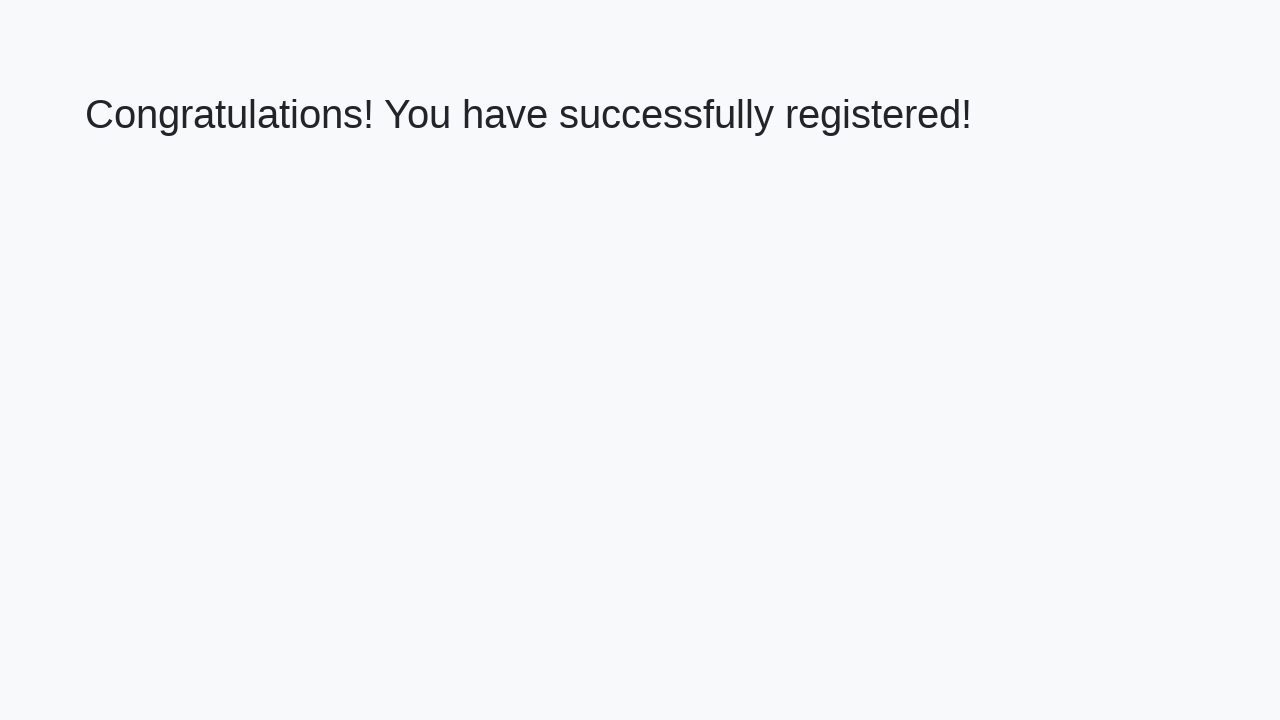

Success message appeared - registration form submitted successfully
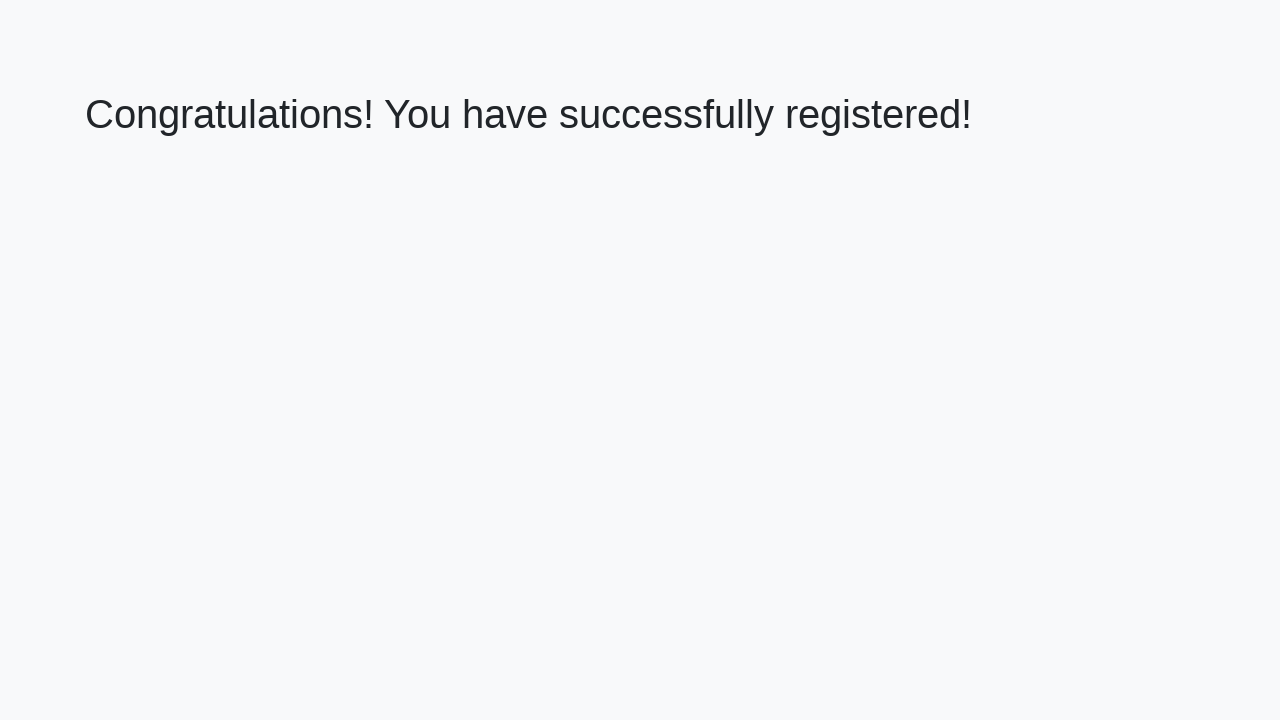

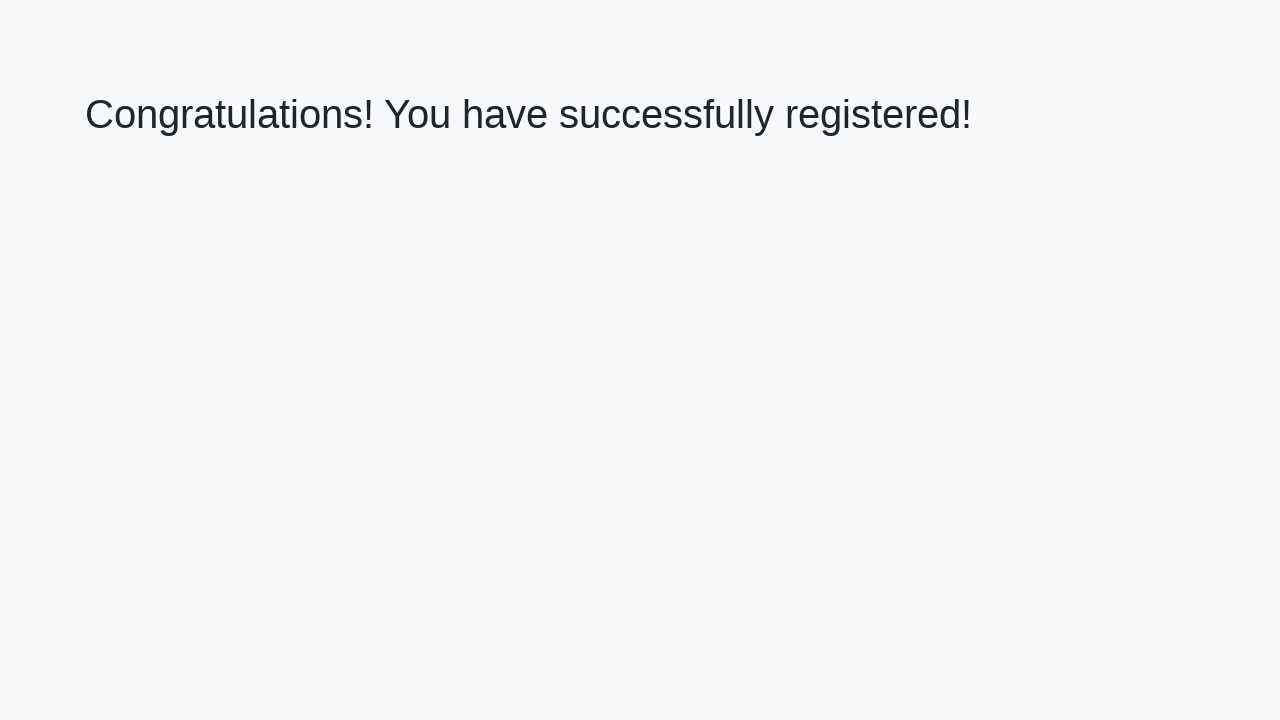